Tests hover functionality by hovering over an avatar image and verifying that additional user information caption becomes visible.

Starting URL: http://the-internet.herokuapp.com/hovers

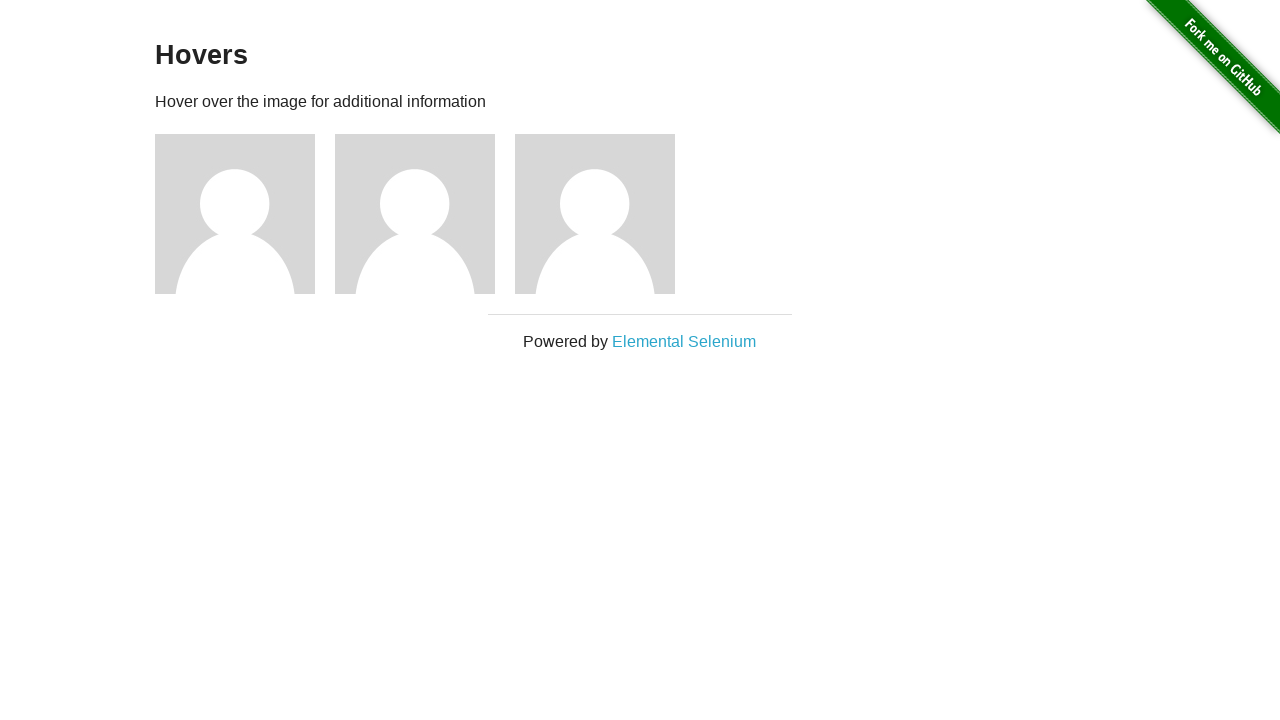

Located first avatar figure element
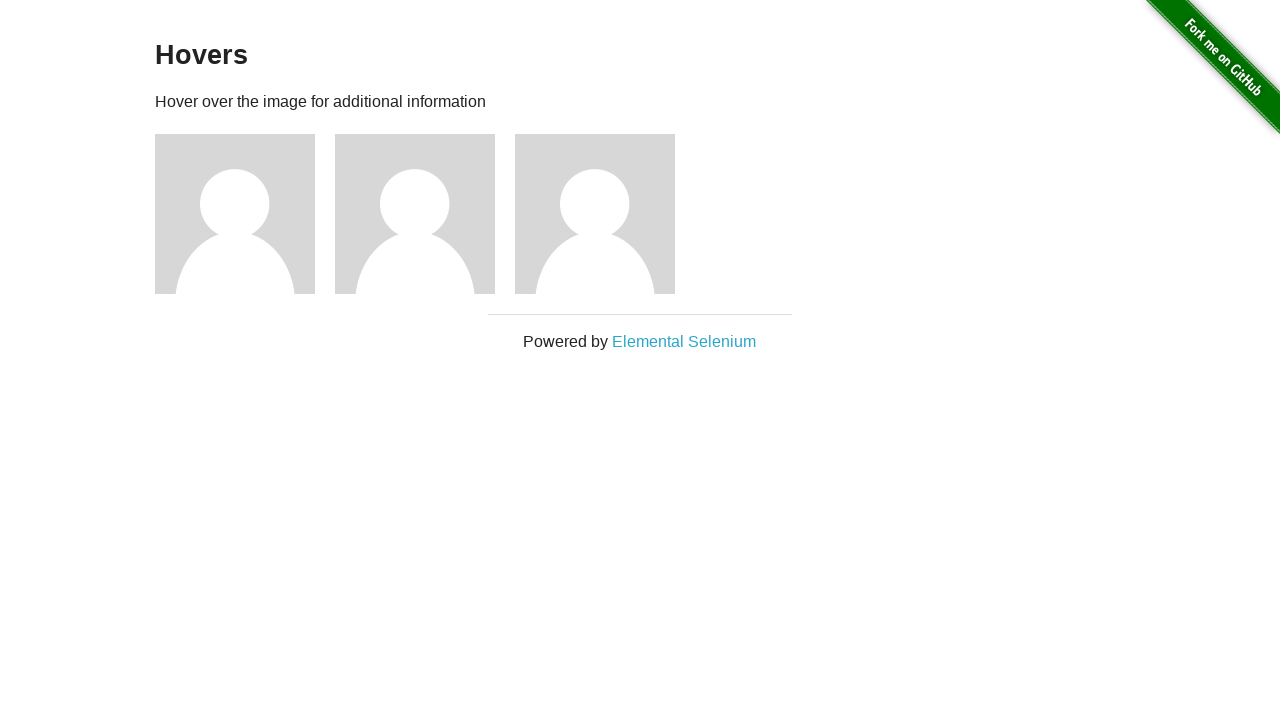

Hovered over avatar image at (245, 214) on .figure >> nth=0
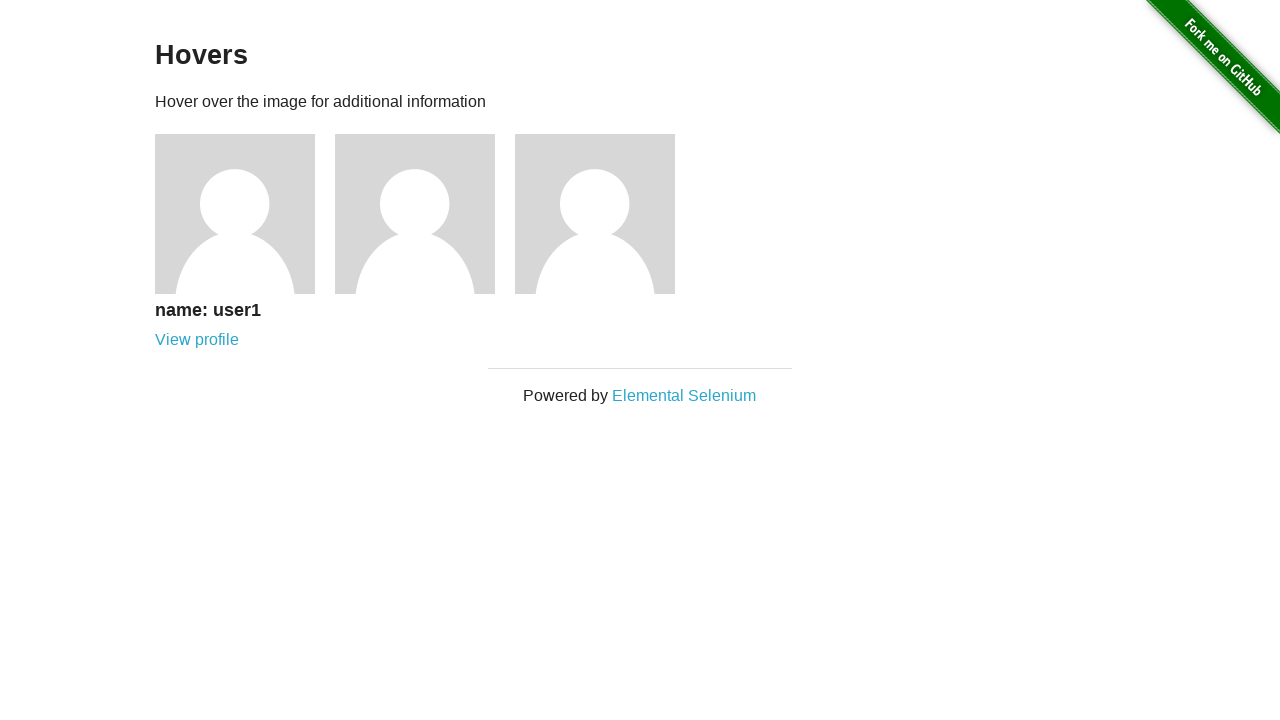

Located avatar caption element
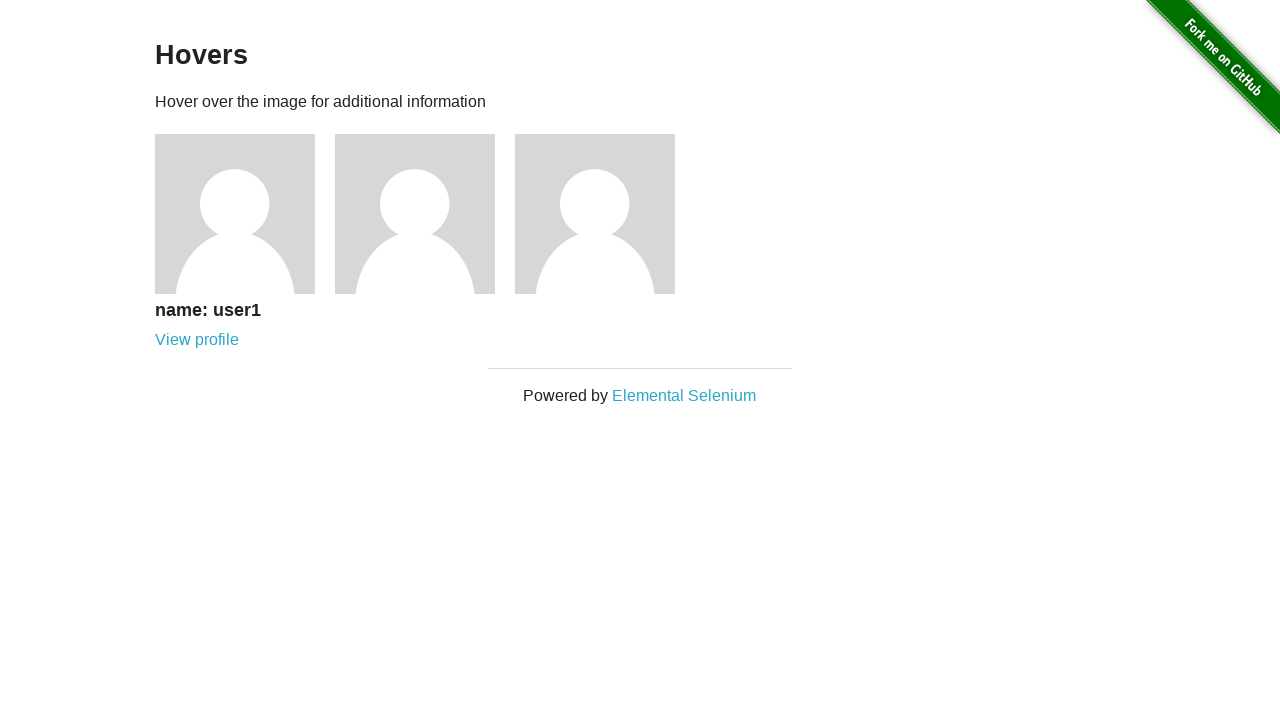

Avatar caption became visible on hover
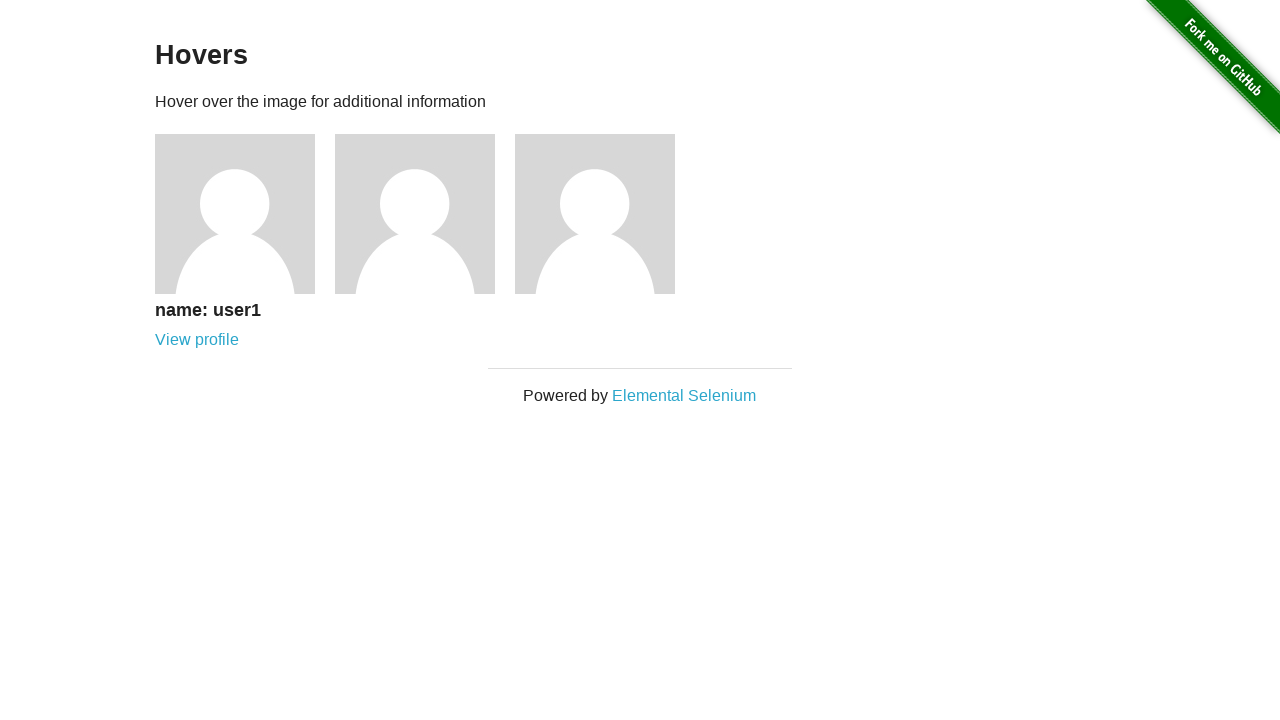

Verified that avatar caption is visible
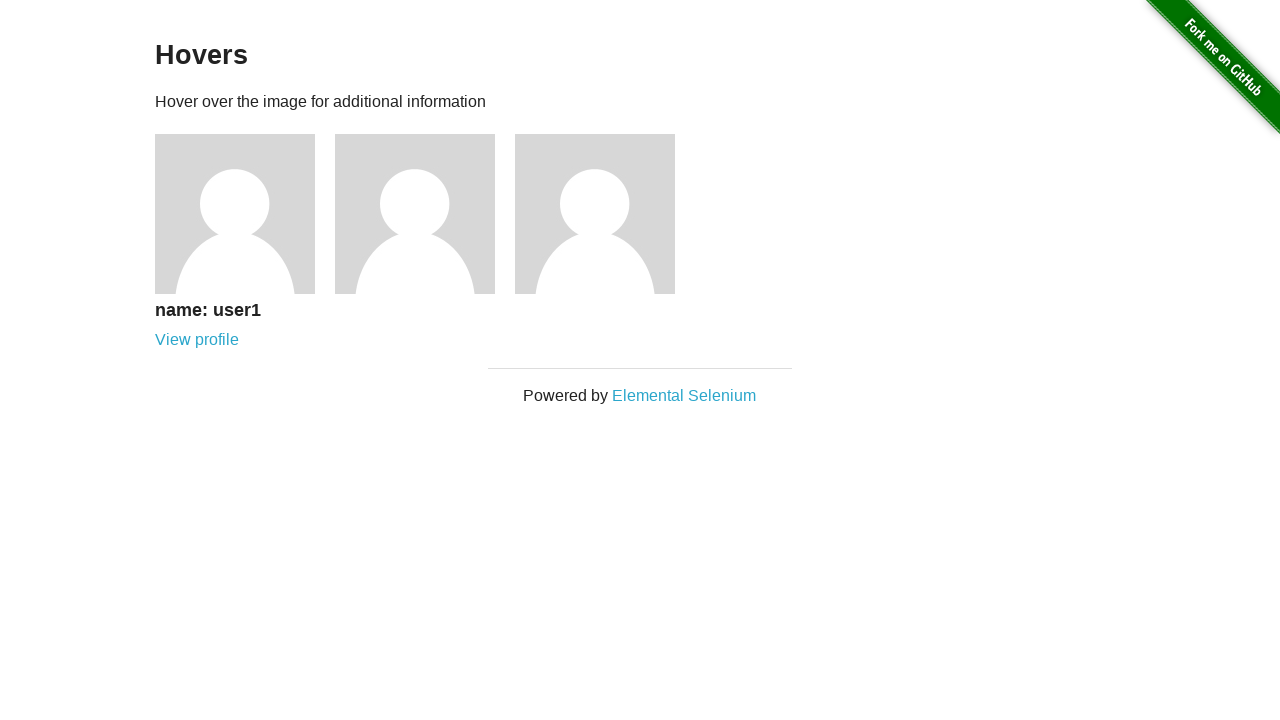

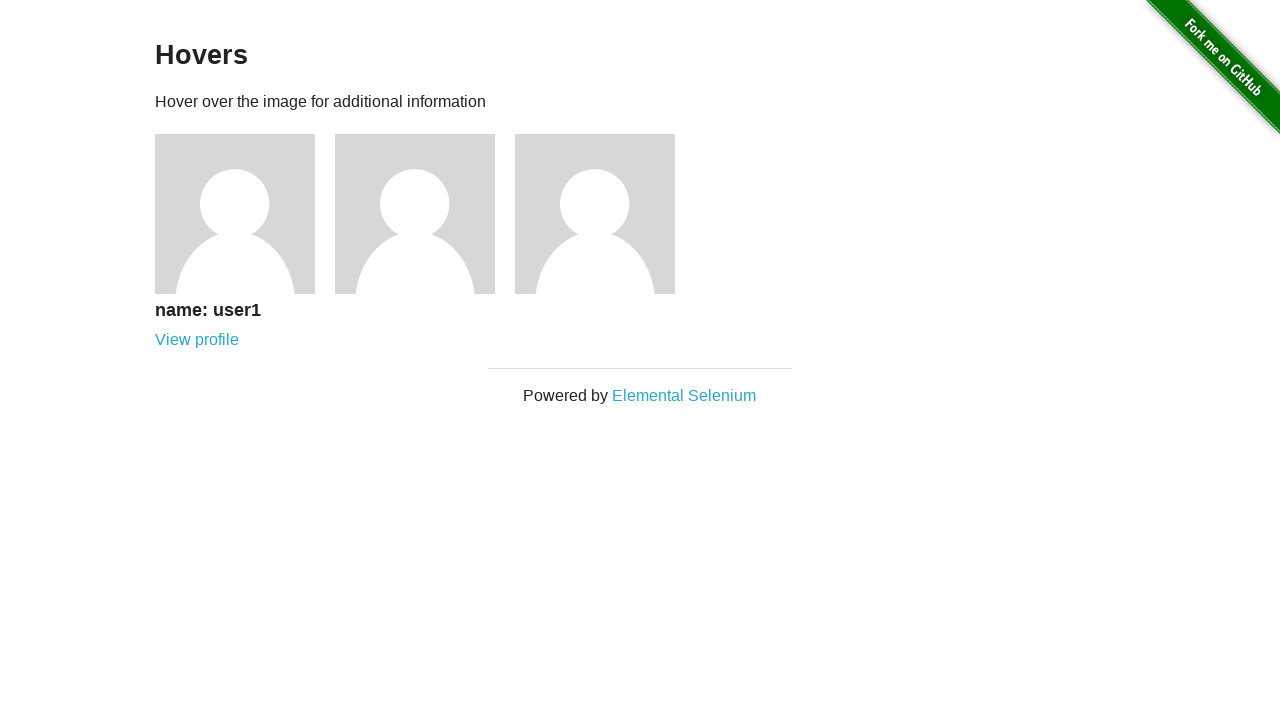